Navigates to an automation practice page and scrolls to the bottom of the page

Starting URL: https://rahulshettyacademy.com/AutomationPractice/

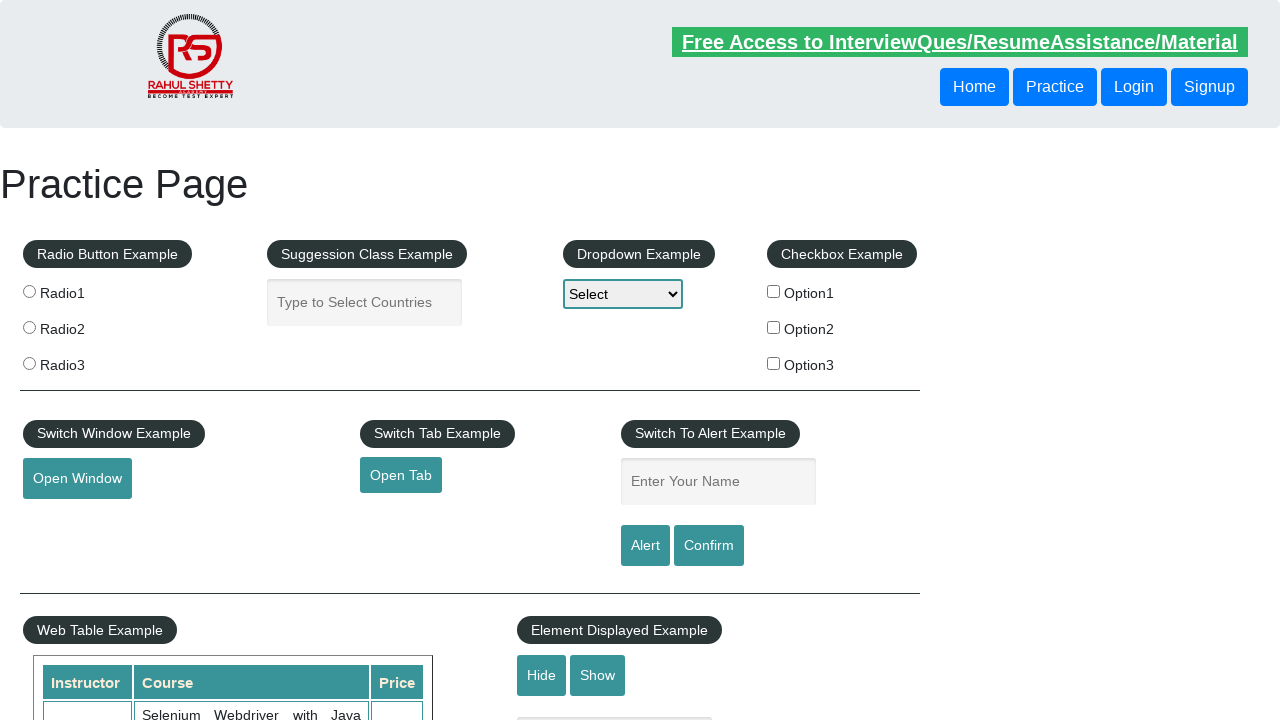

Scrolled to the bottom of the page using JavaScript
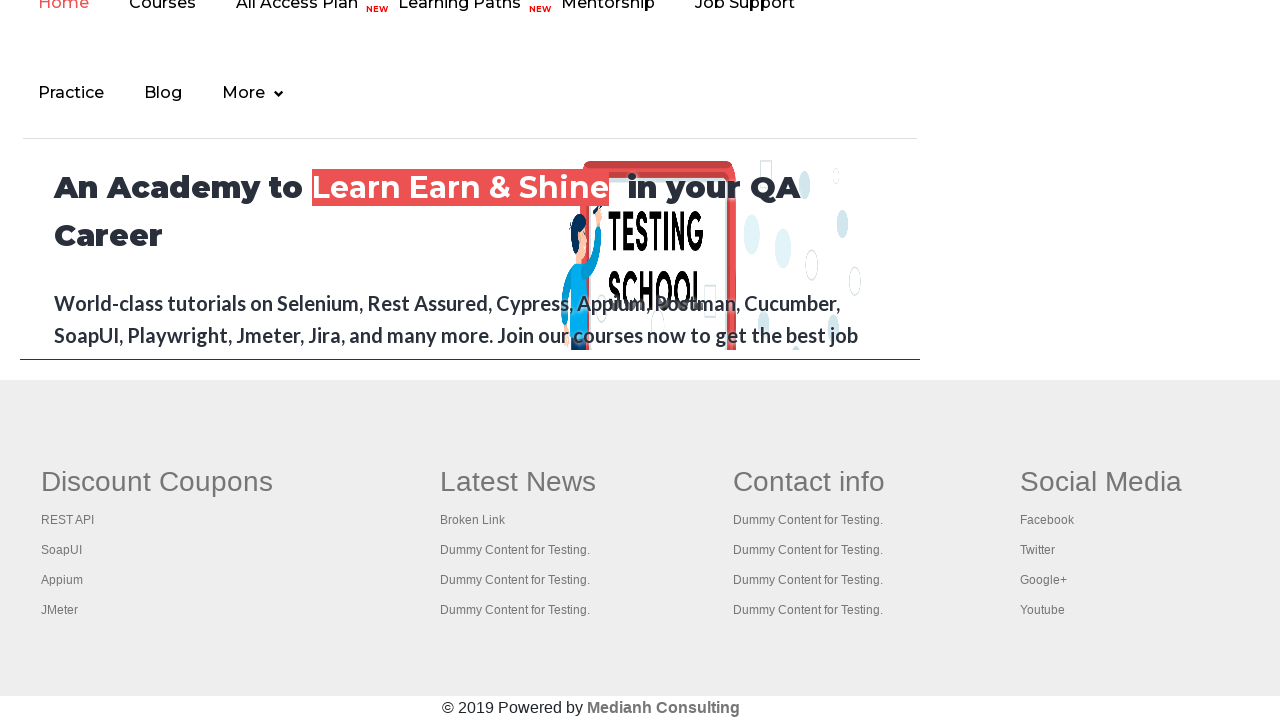

Waited 1000ms for scroll animation to complete
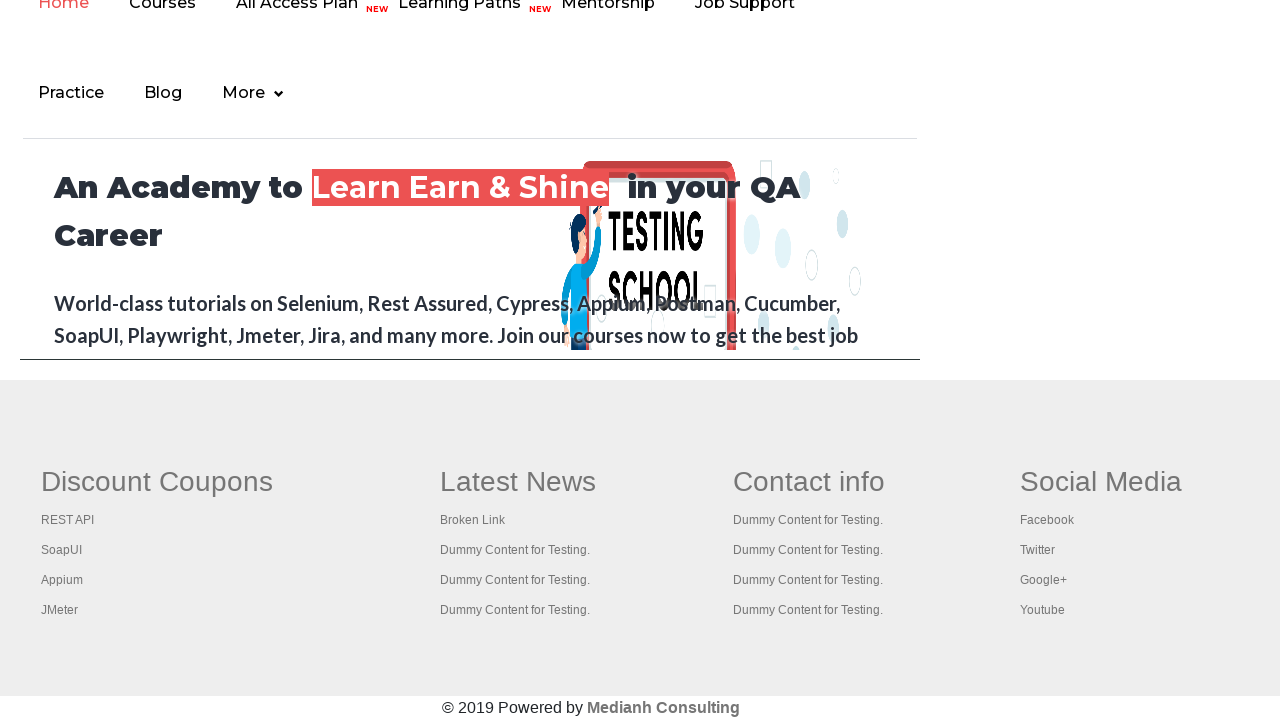

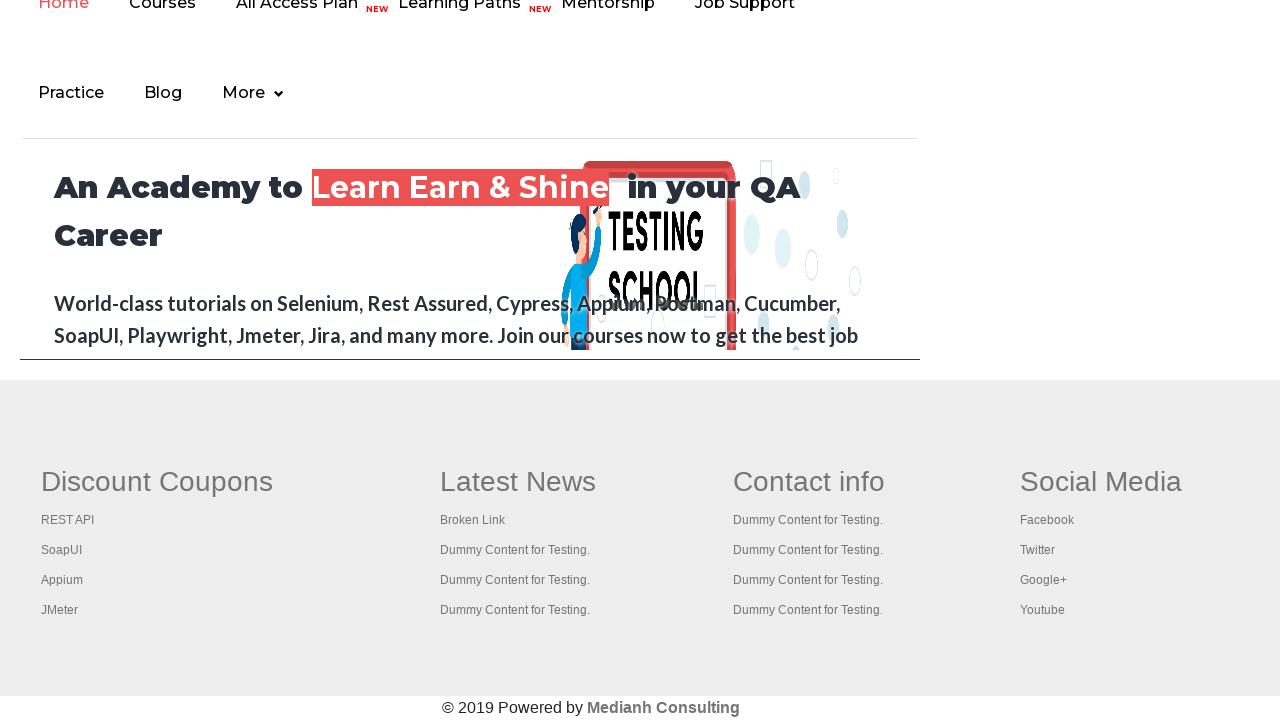